Tests infinite scroll functionality by scrolling down and verifying new content loads

Starting URL: http://the-internet.herokuapp.com/infinite_scroll

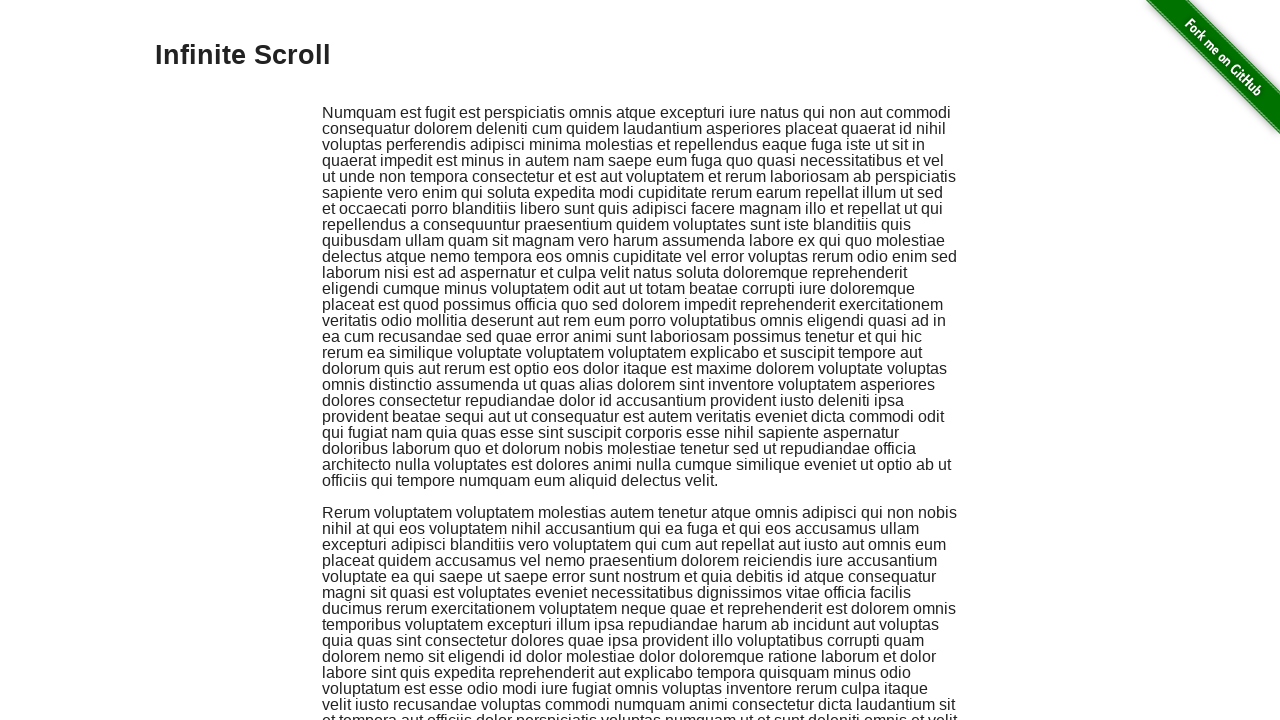

Initial content loaded - verified jscroll-added elements are present
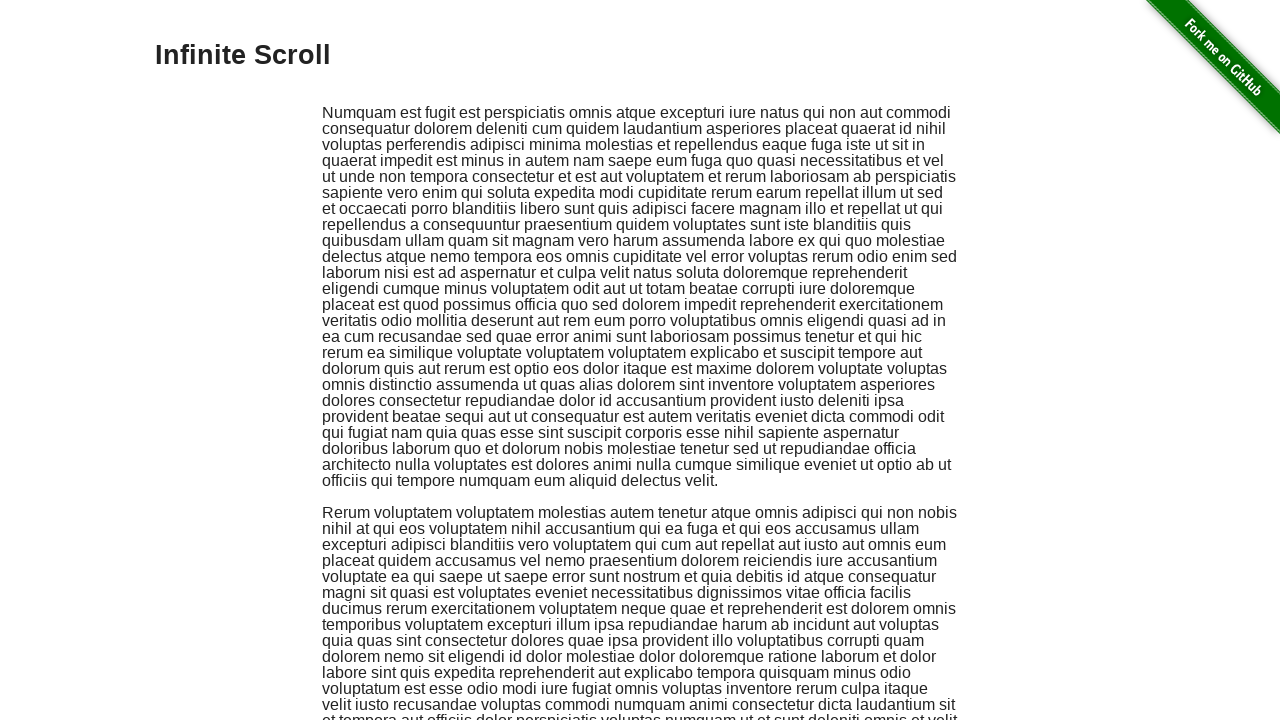

Scrolled down 2000px to trigger infinite scroll
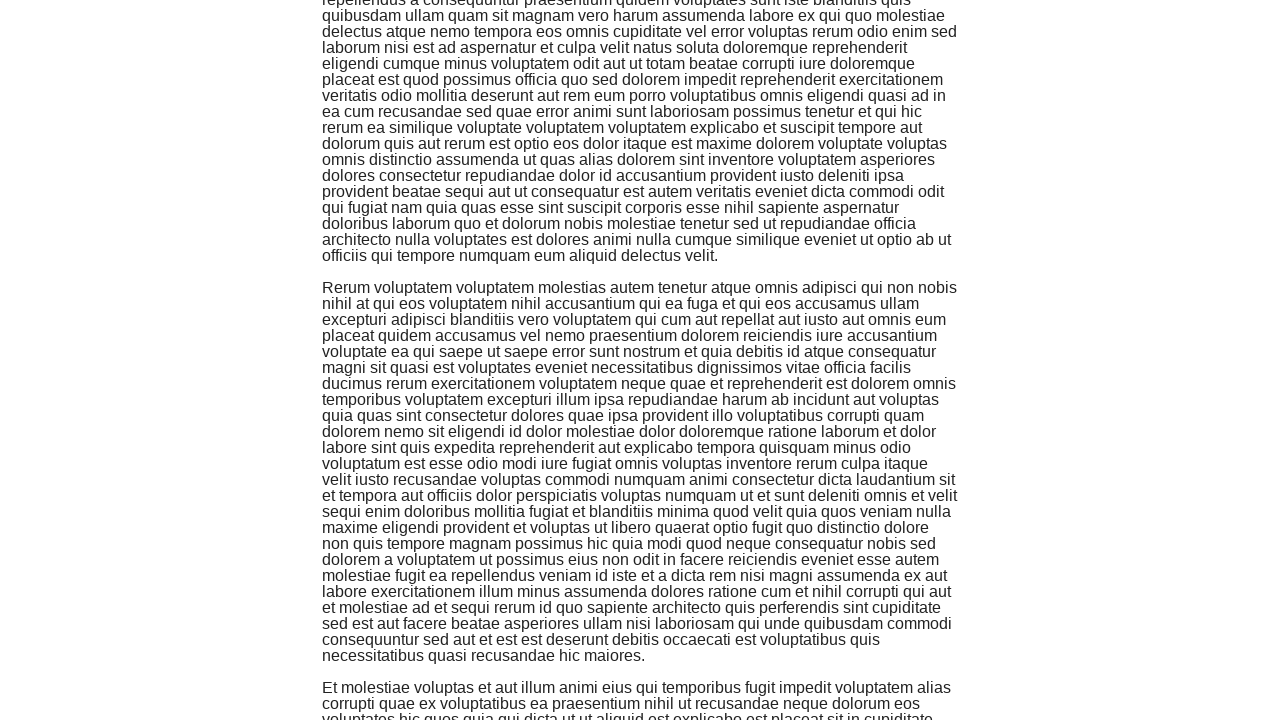

Waited 2 seconds for new content to load
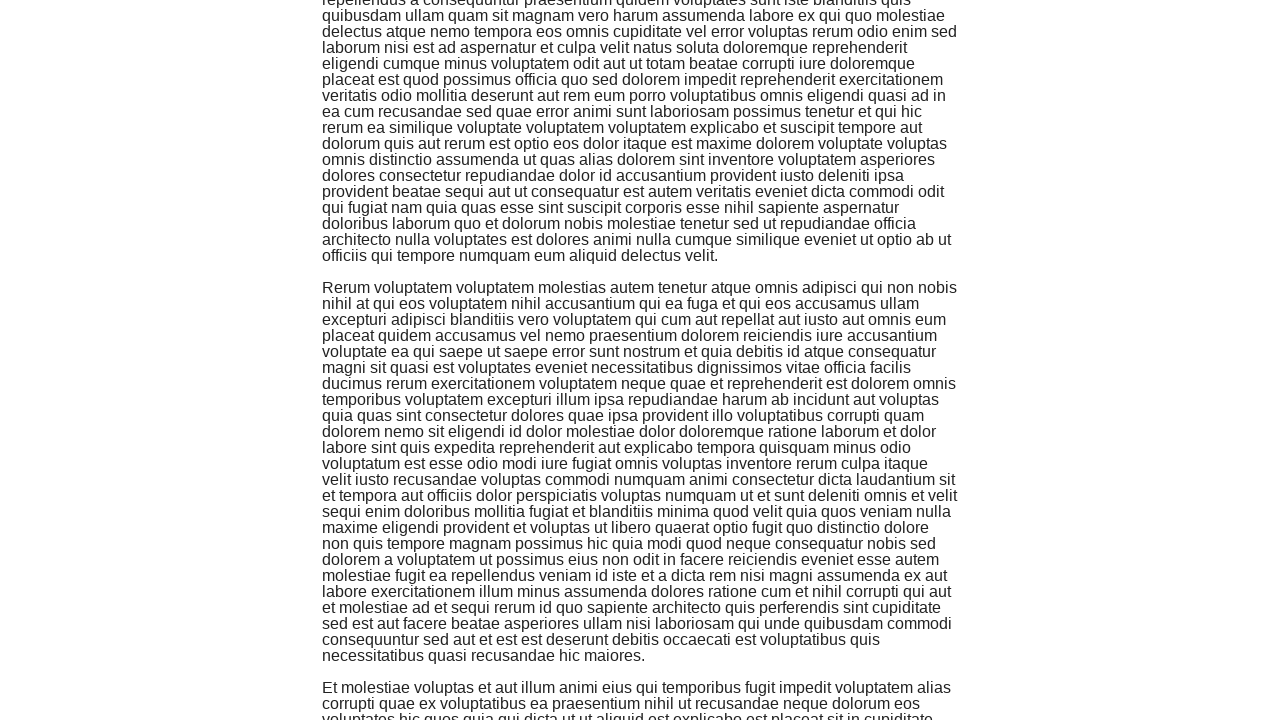

Scrolled back up 1000px
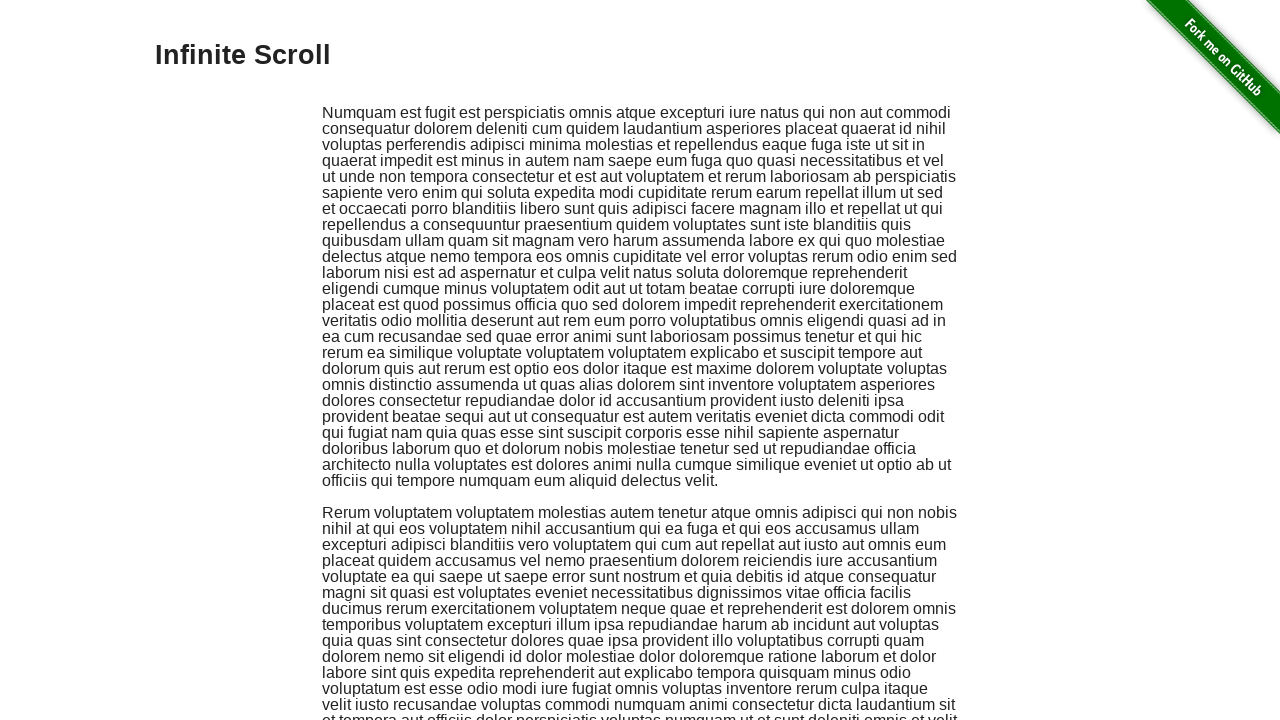

Verified content is still present after scrolling up
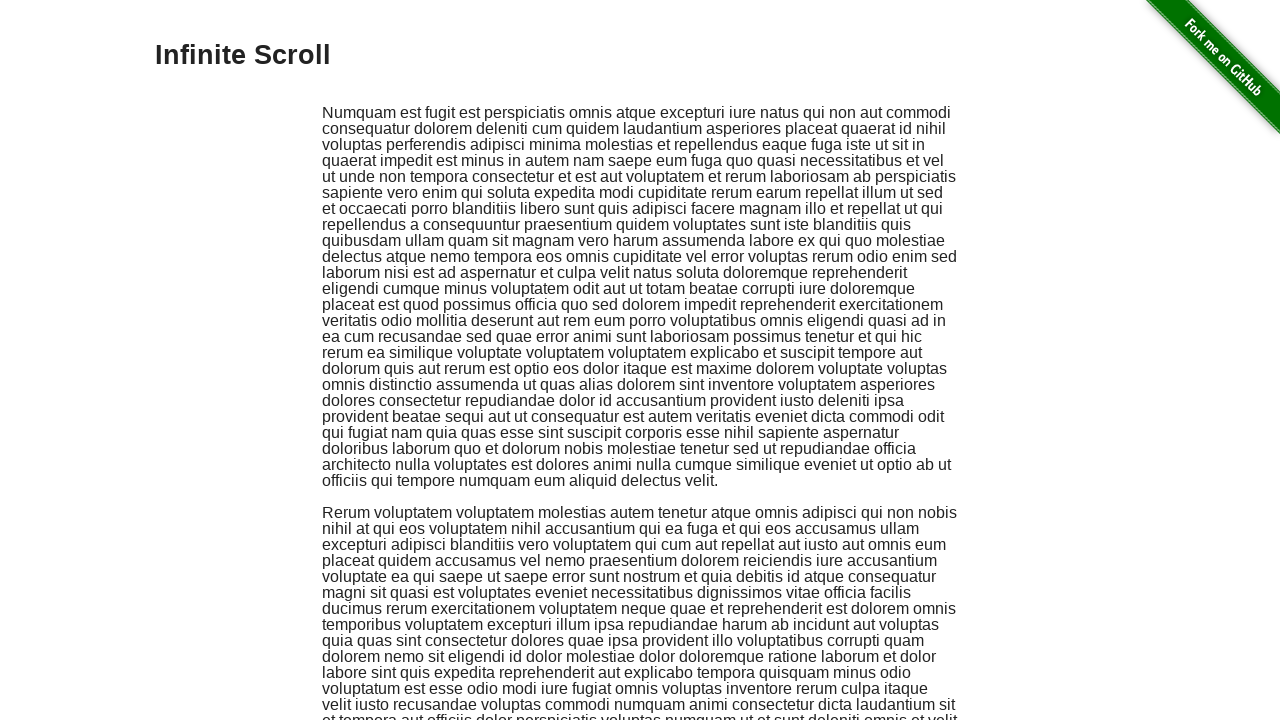

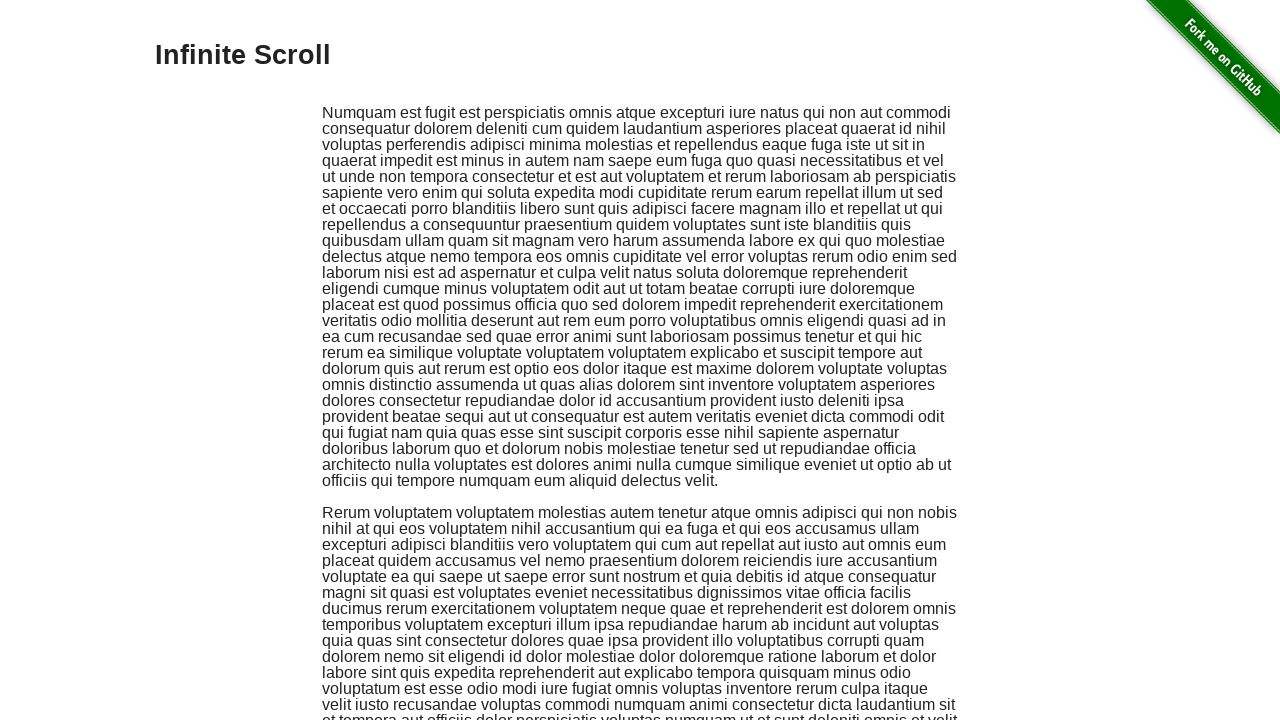